Attempts to find and click a dropdown/hamburger menu button on Microsoft by searching for elements with common menu-related aria-label attributes

Starting URL: https://www.microsoft.com/en-us/

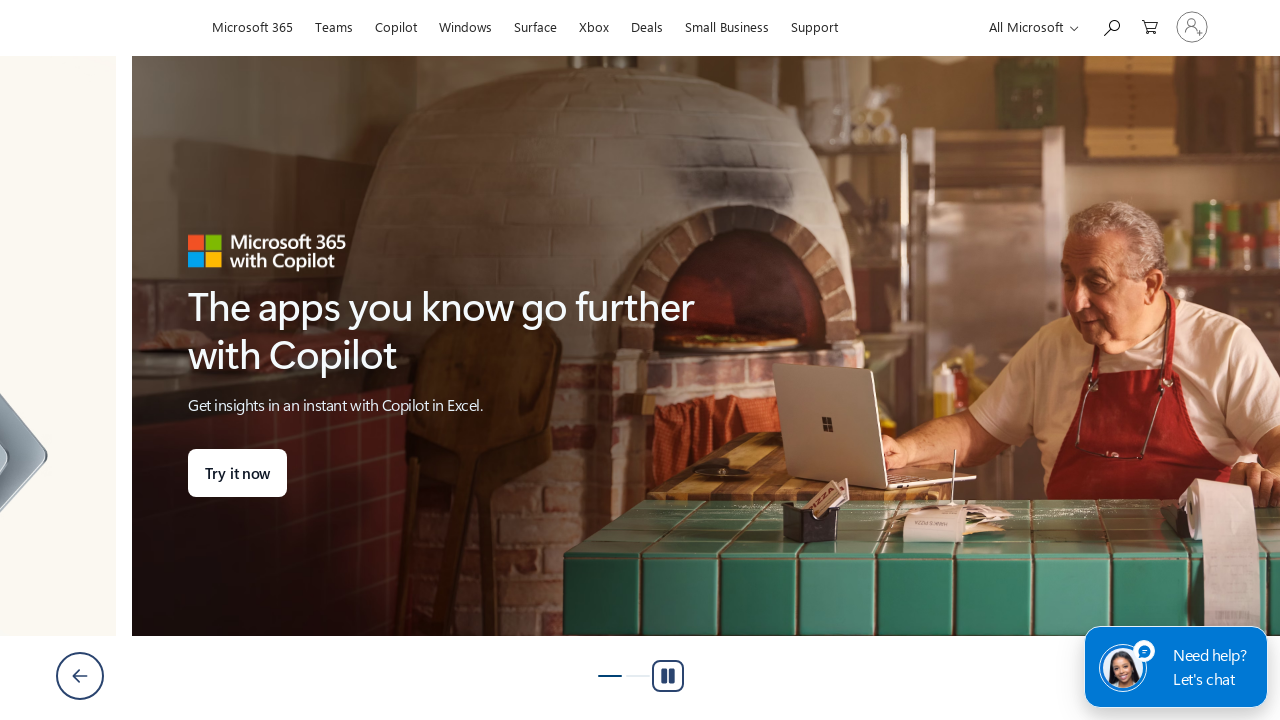

Waited for page to load with domcontentloaded state
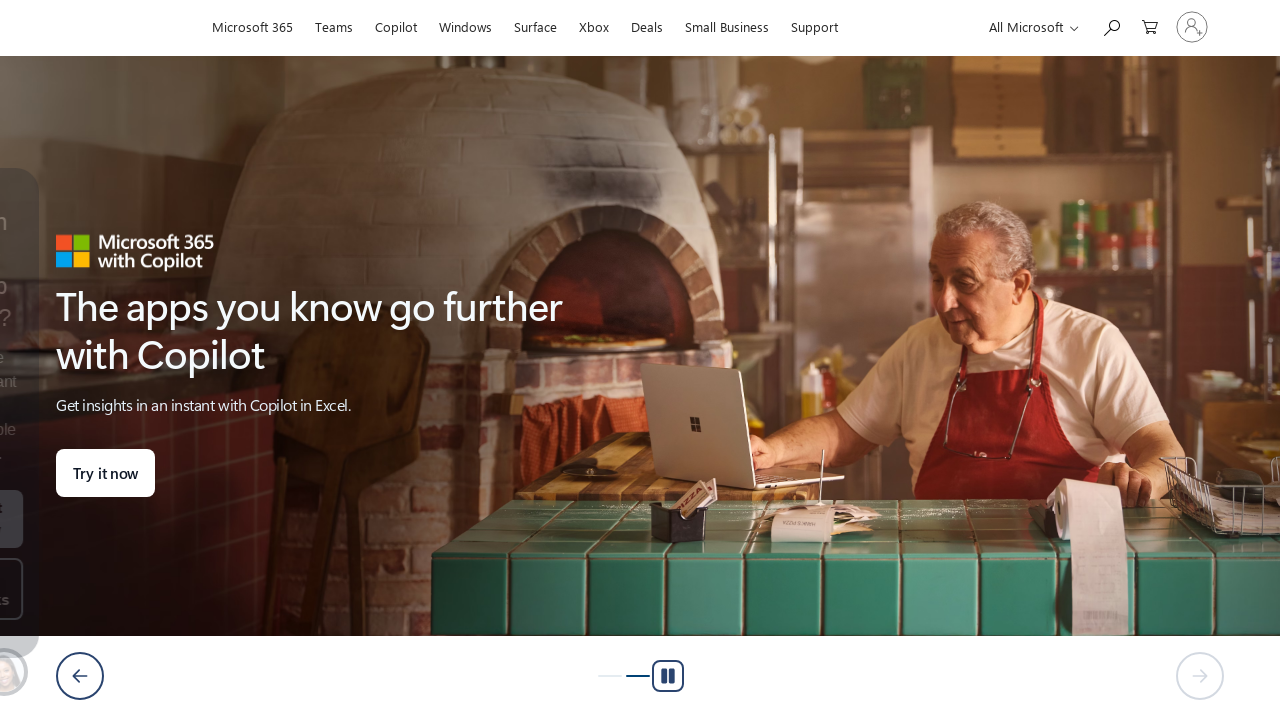

Found and clicked menu button with aria-label='all microsoft menu' at (1030, 27) on //*[translate(@aria-label, "ABCDEFGHIJKLMNOPQRSTUVWXYZ", "abcdefghijklmnopqrstuv
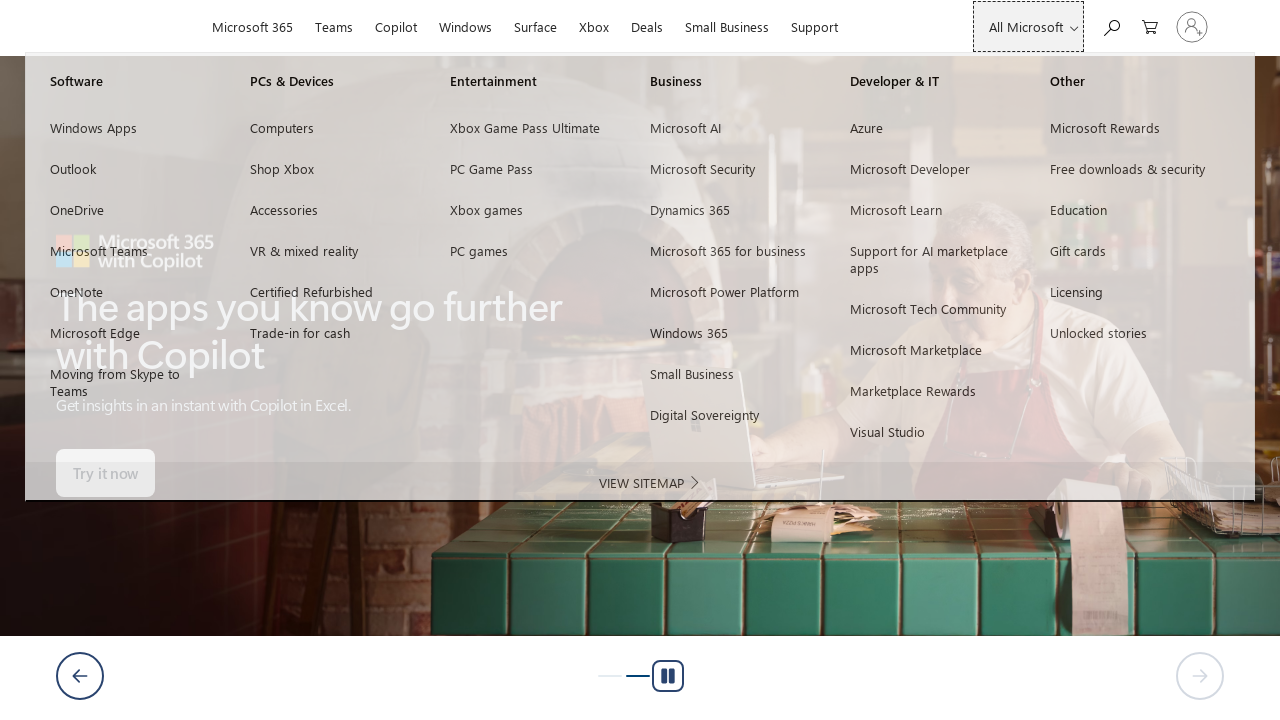

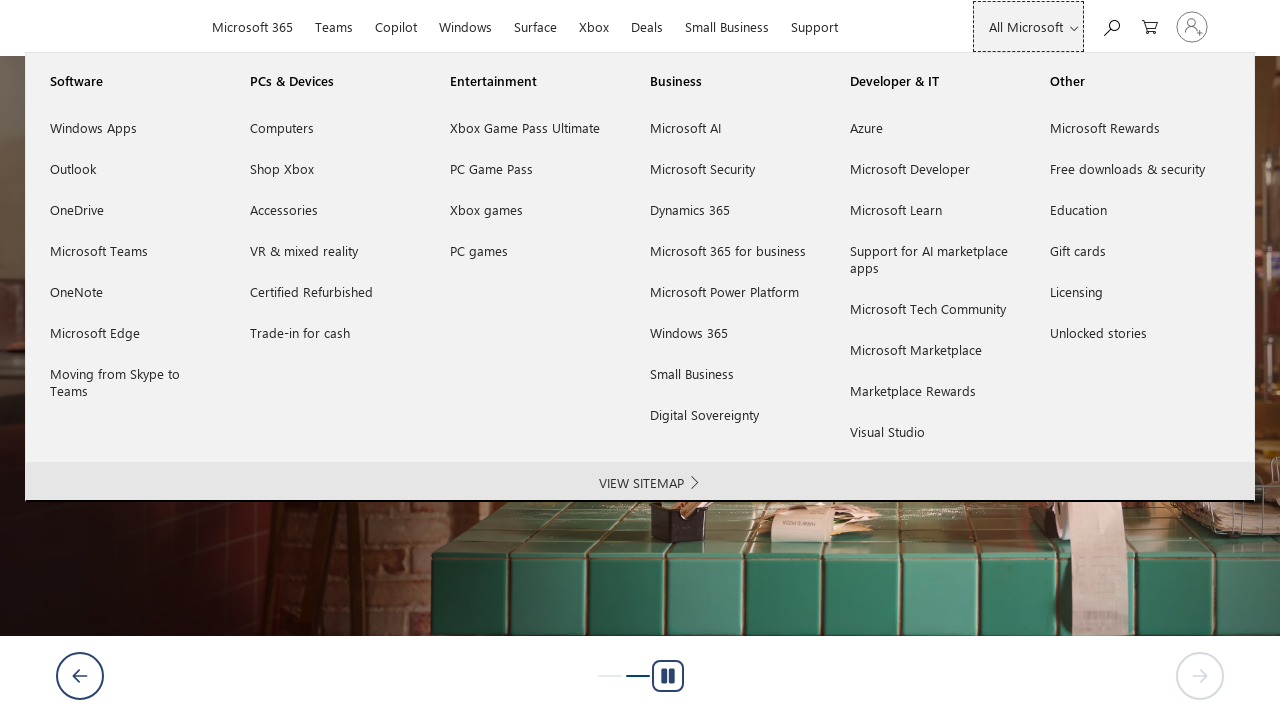